Tests drag and drop functionality in an iframe by dragging an element to a droppable area

Starting URL: https://jqueryui.com/droppable/

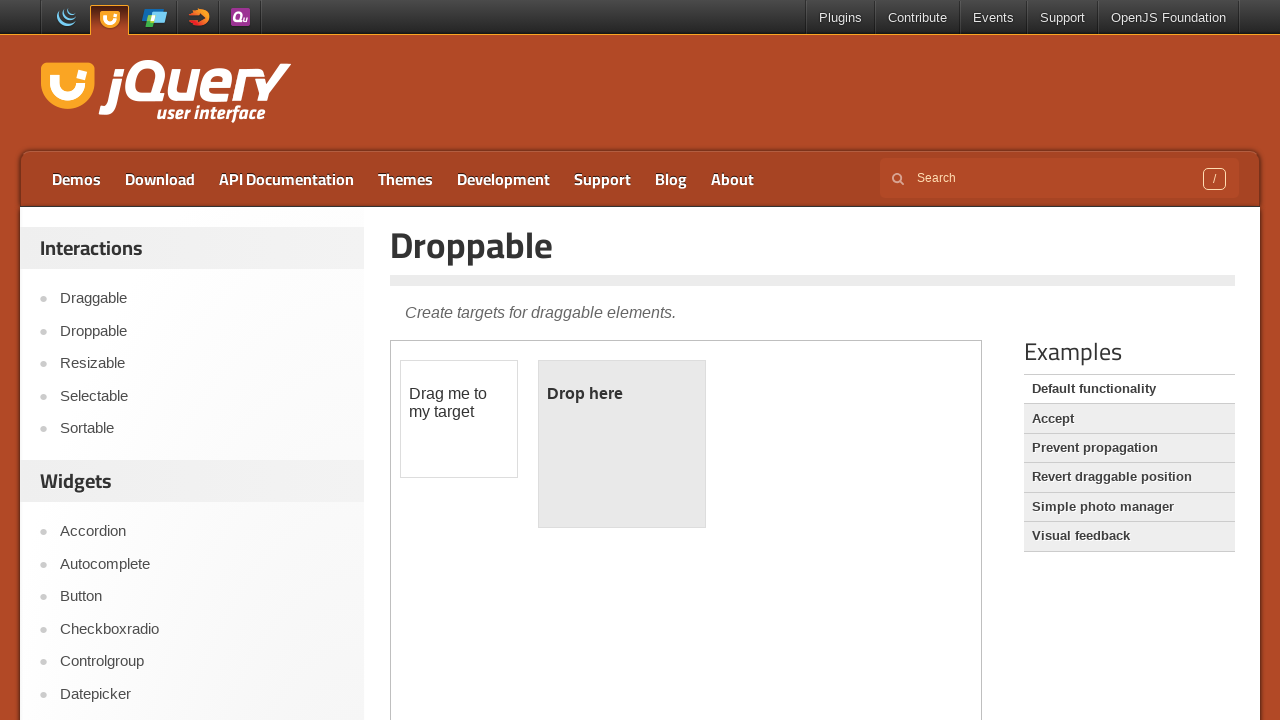

Located the demo iframe containing drag and drop elements
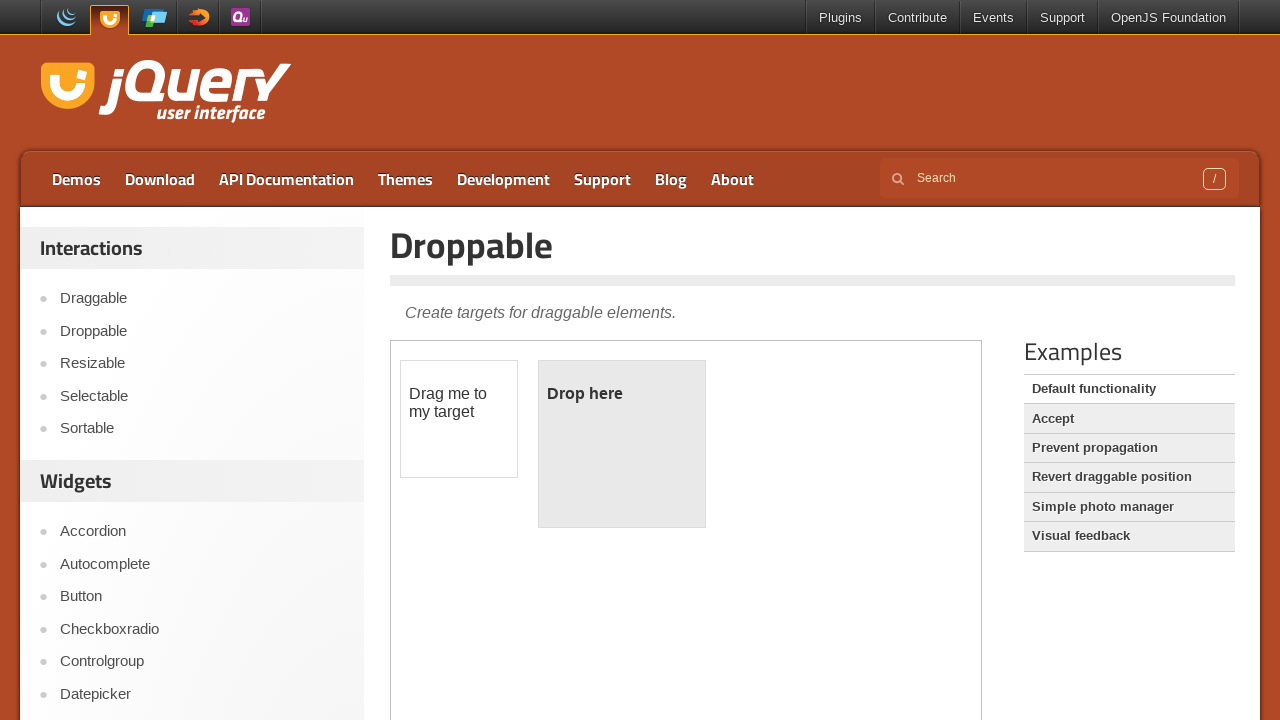

Located the draggable element with id 'draggable'
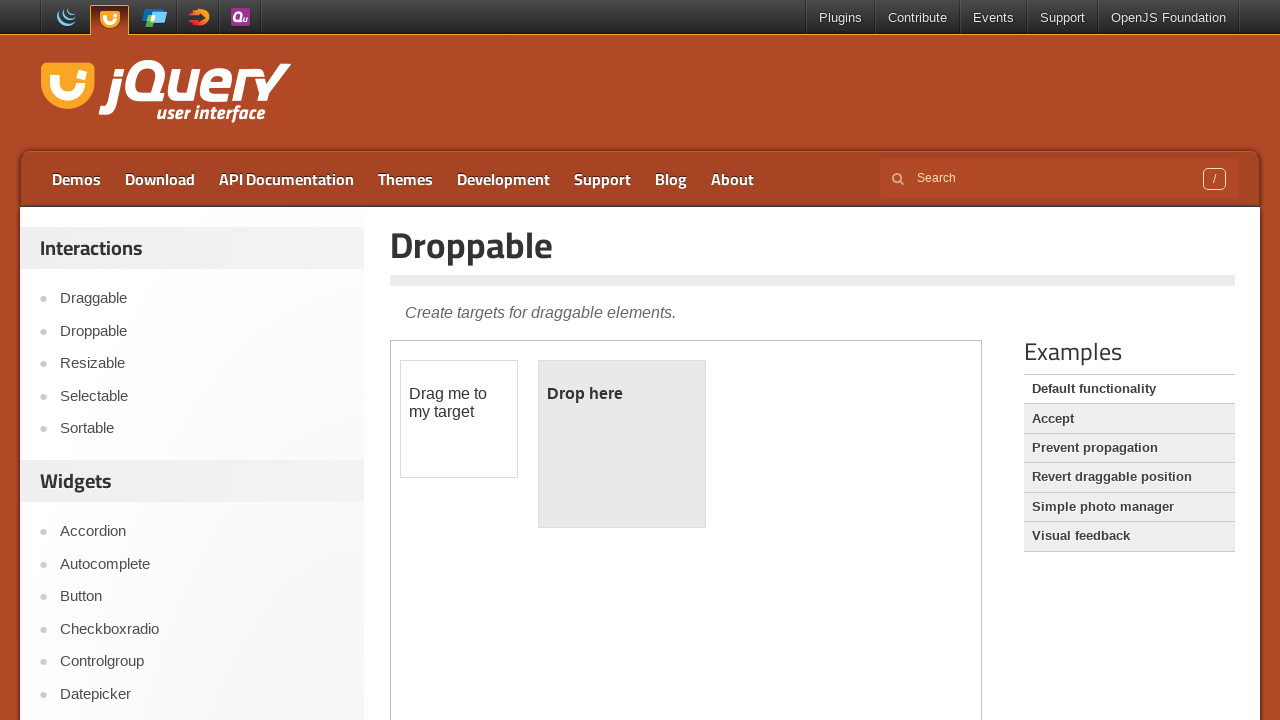

Located the droppable target element with id 'droppable'
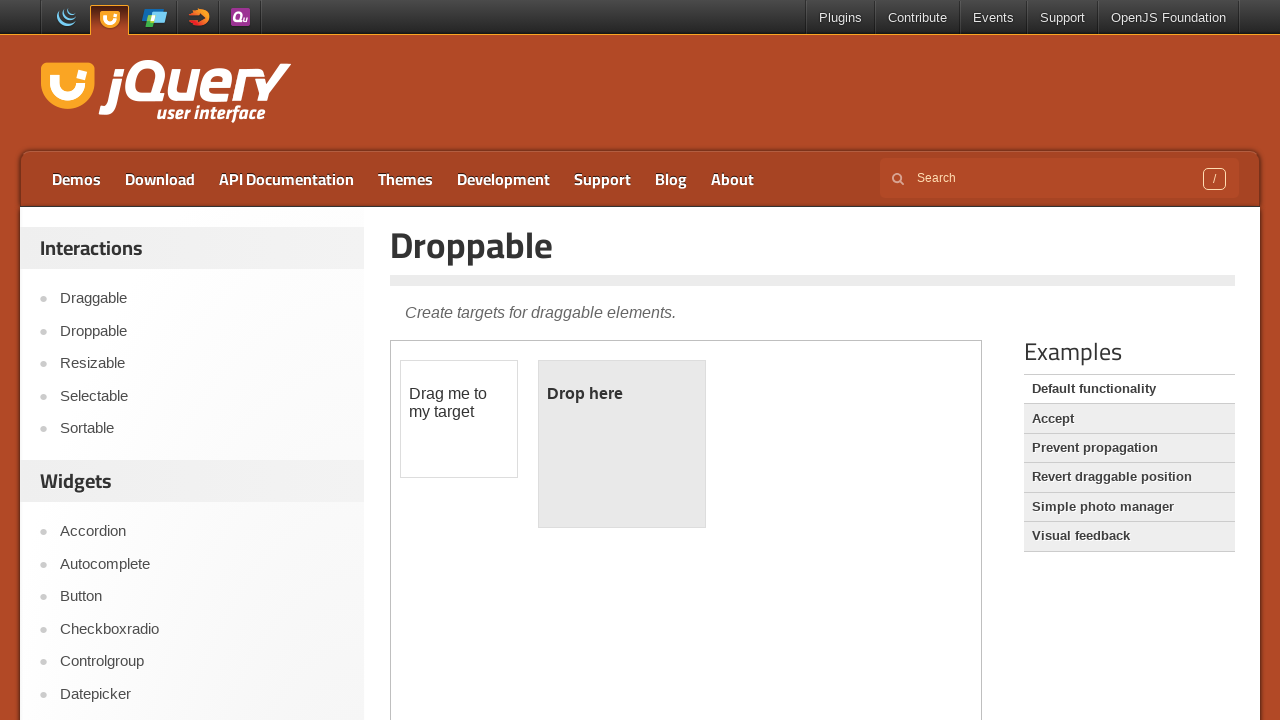

Dragged the draggable element to the droppable area at (622, 444)
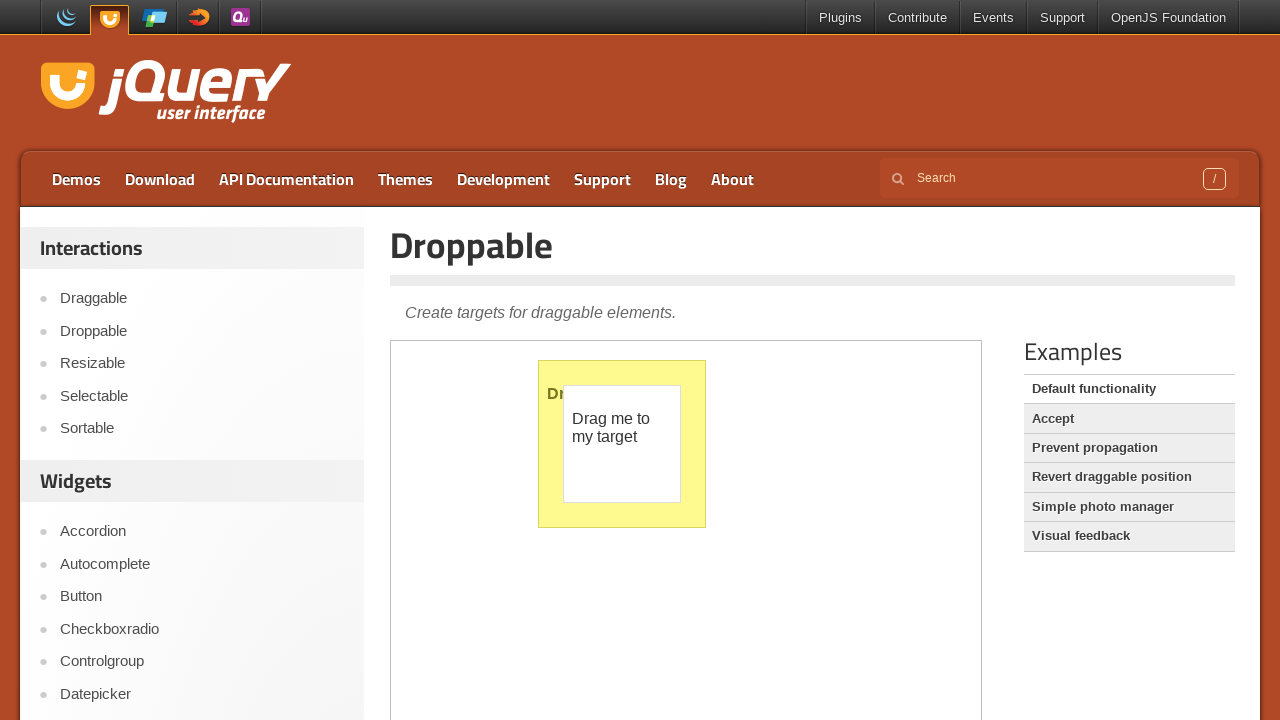

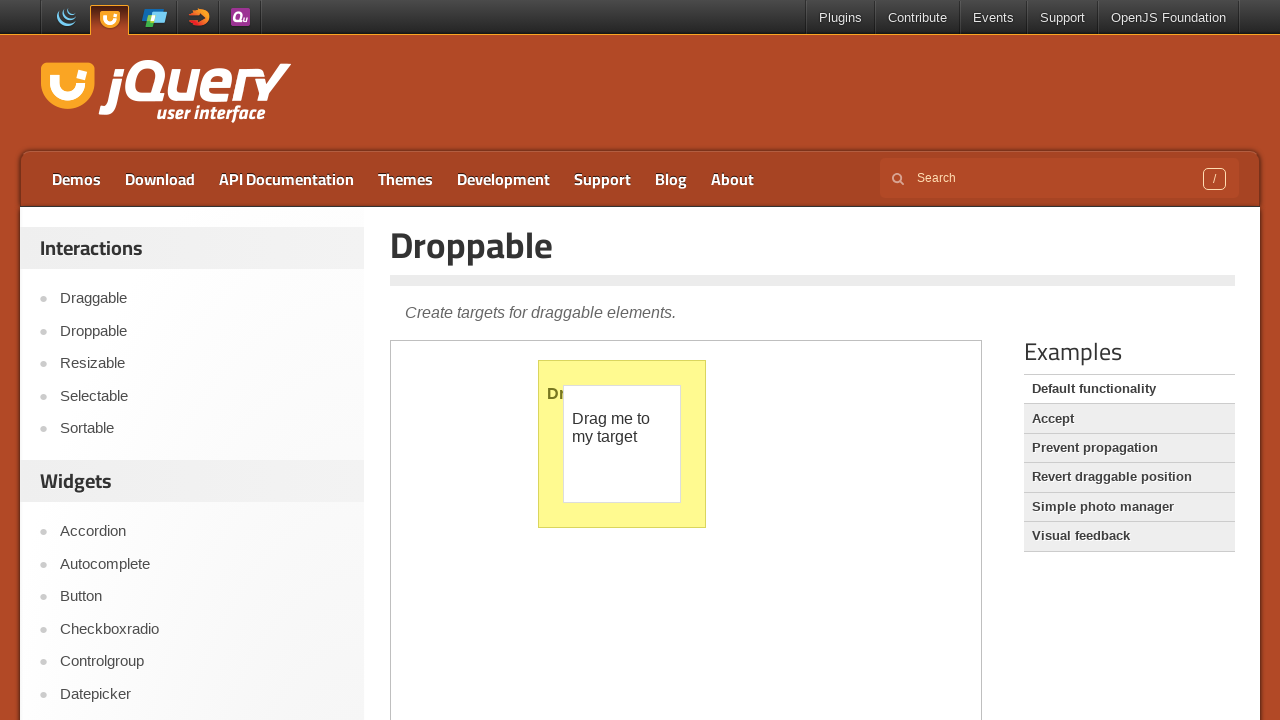